Tests a WebAssembly factorial calculator demo by entering different numbers (10, 20, 42) into an input field and verifying the output displays the correct factorial notation for each input.

Starting URL: https://www.hellorust.com/demos/factorial/index.html

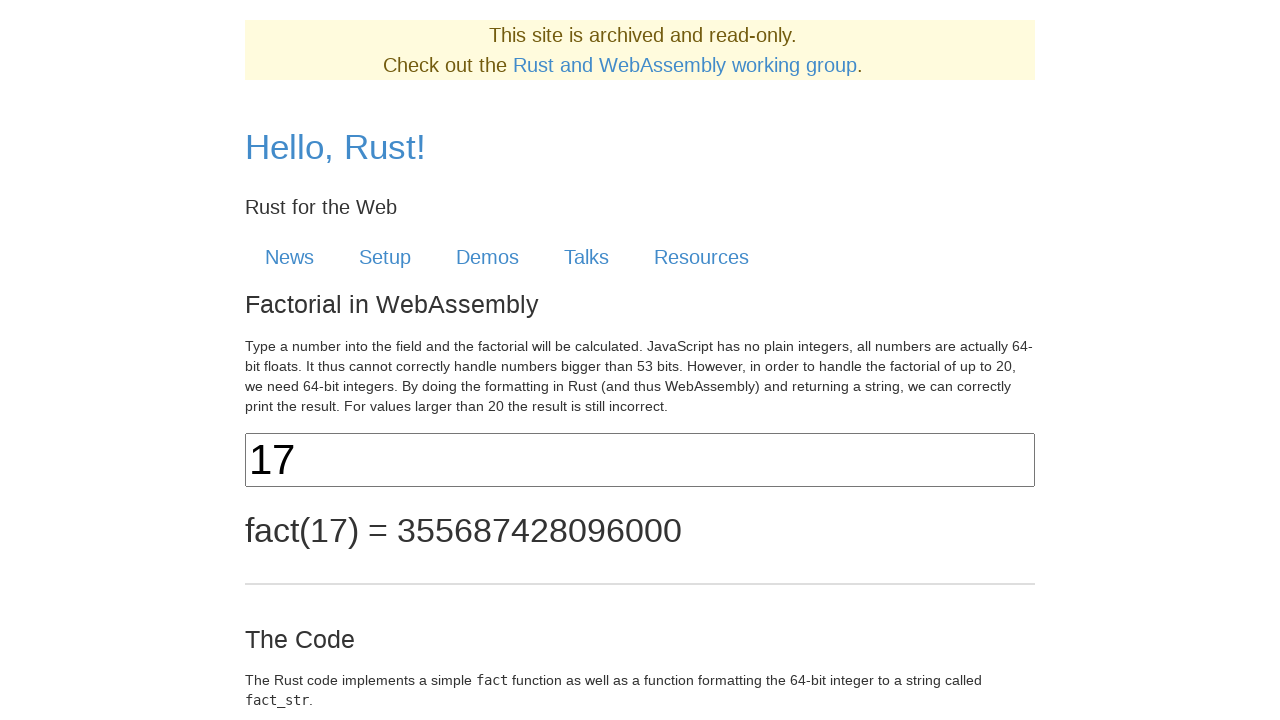

Text input field became visible
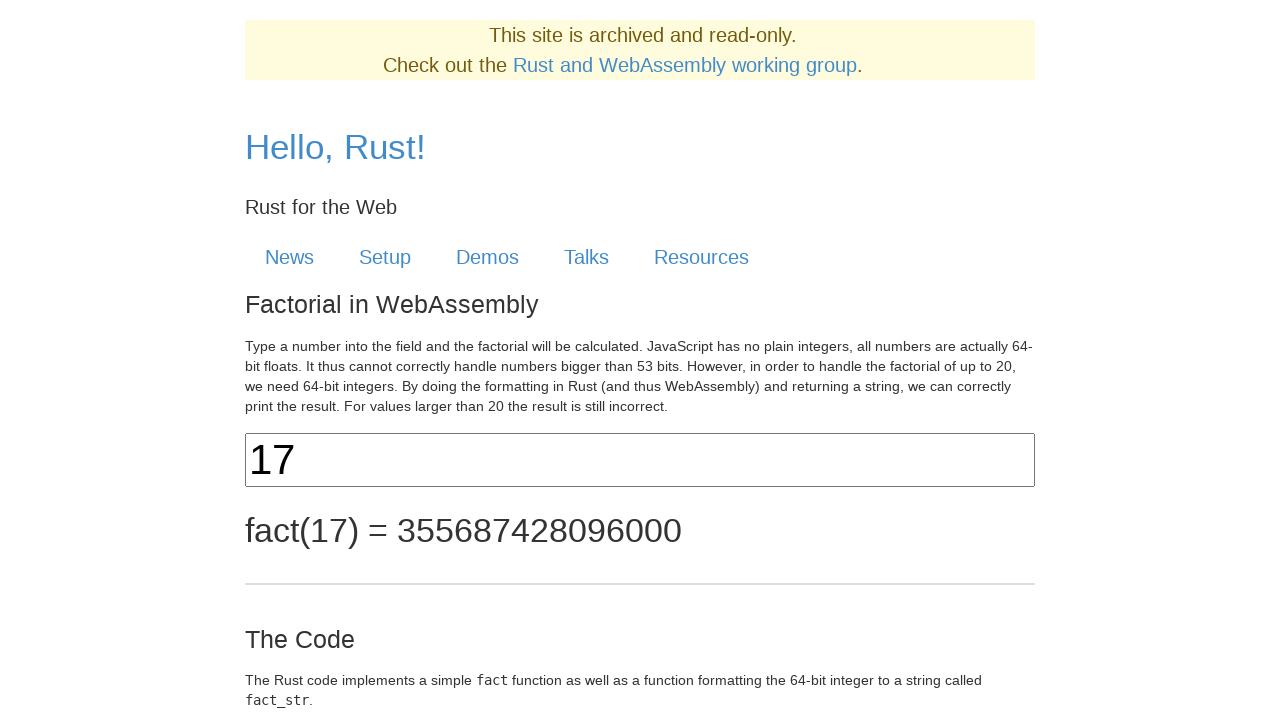

Output element became visible
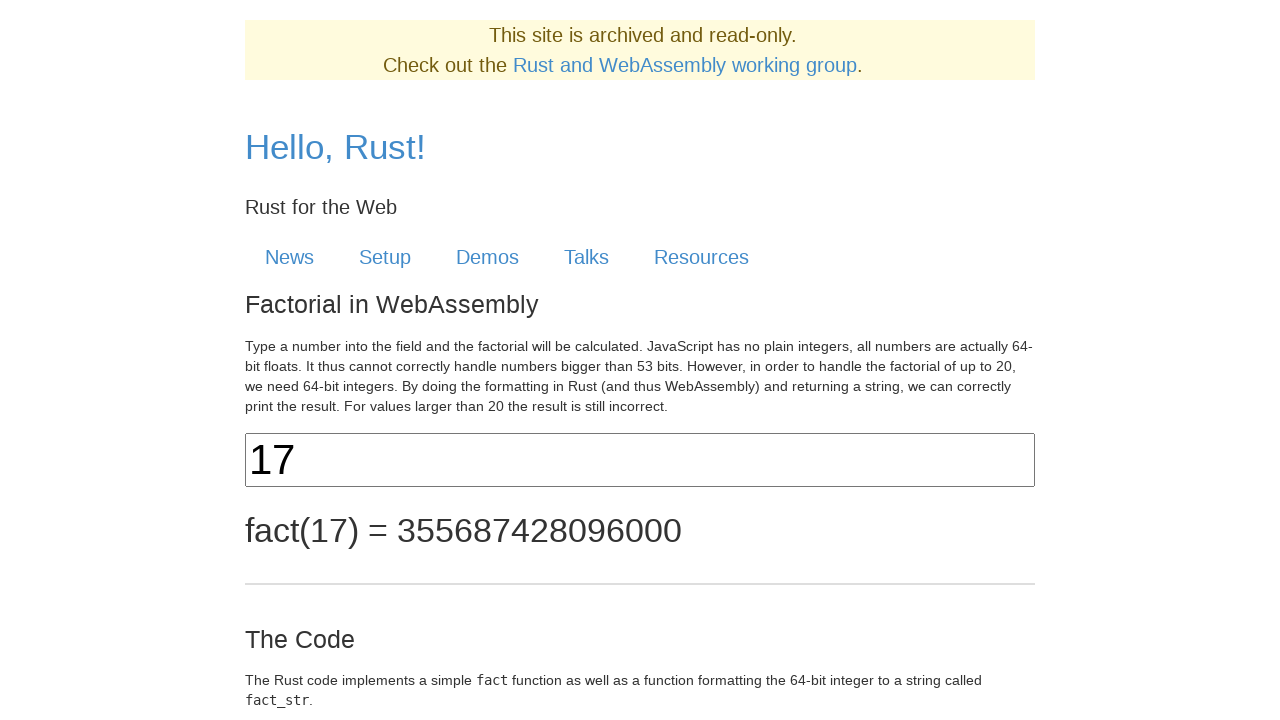

Cleared text input field on #input
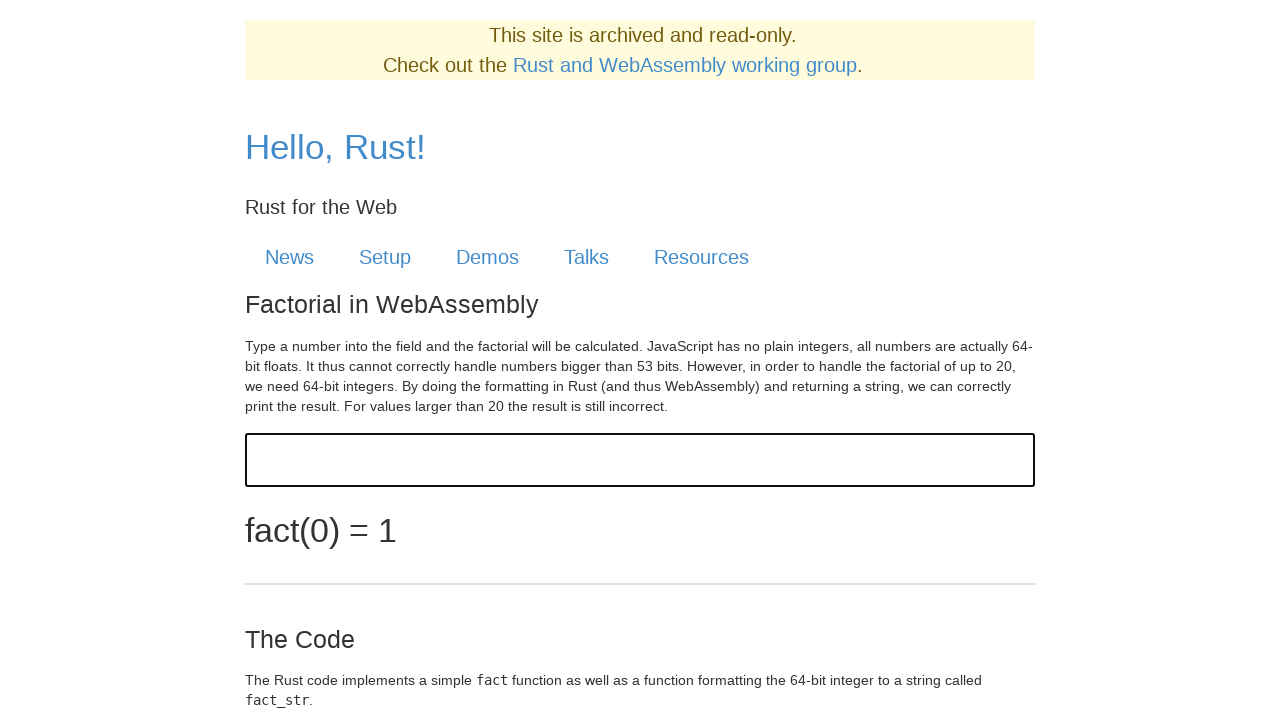

Pressed '1' key on #input
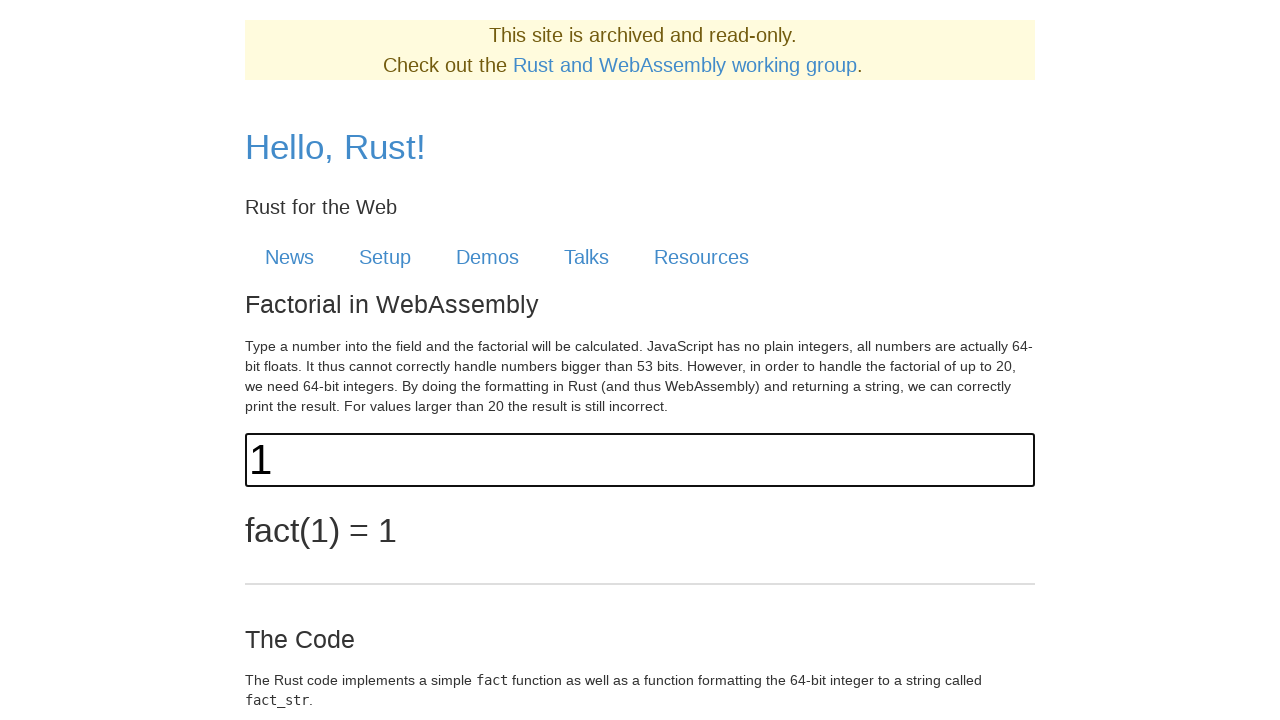

Pressed '0' key to complete input '10' on #input
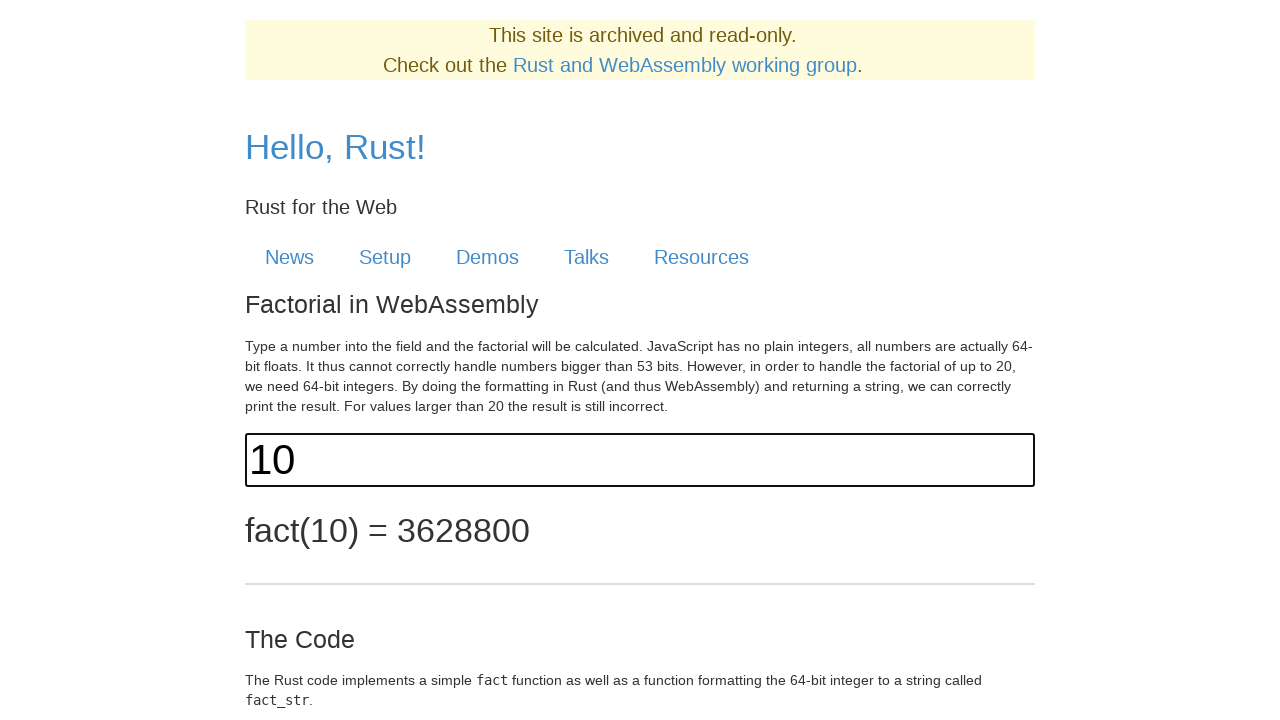

Output displayed 'fact(10)' notation for factorial of 10
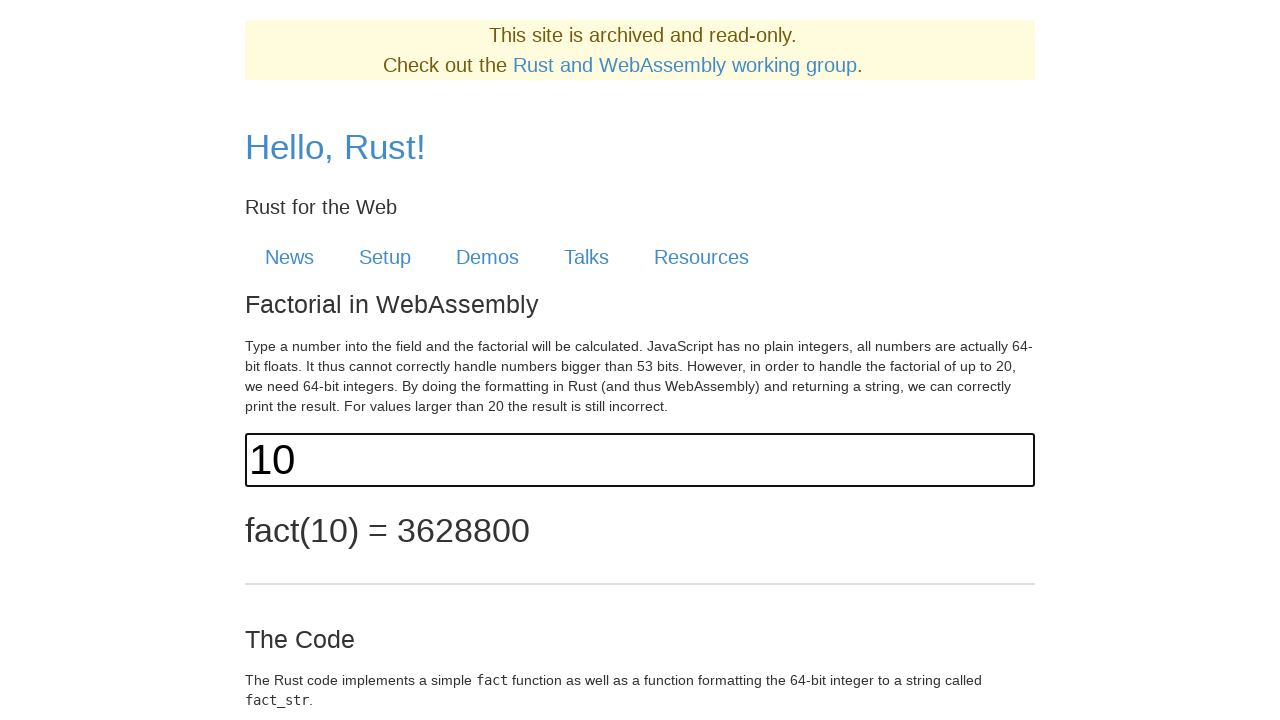

Cleared text input field on #input
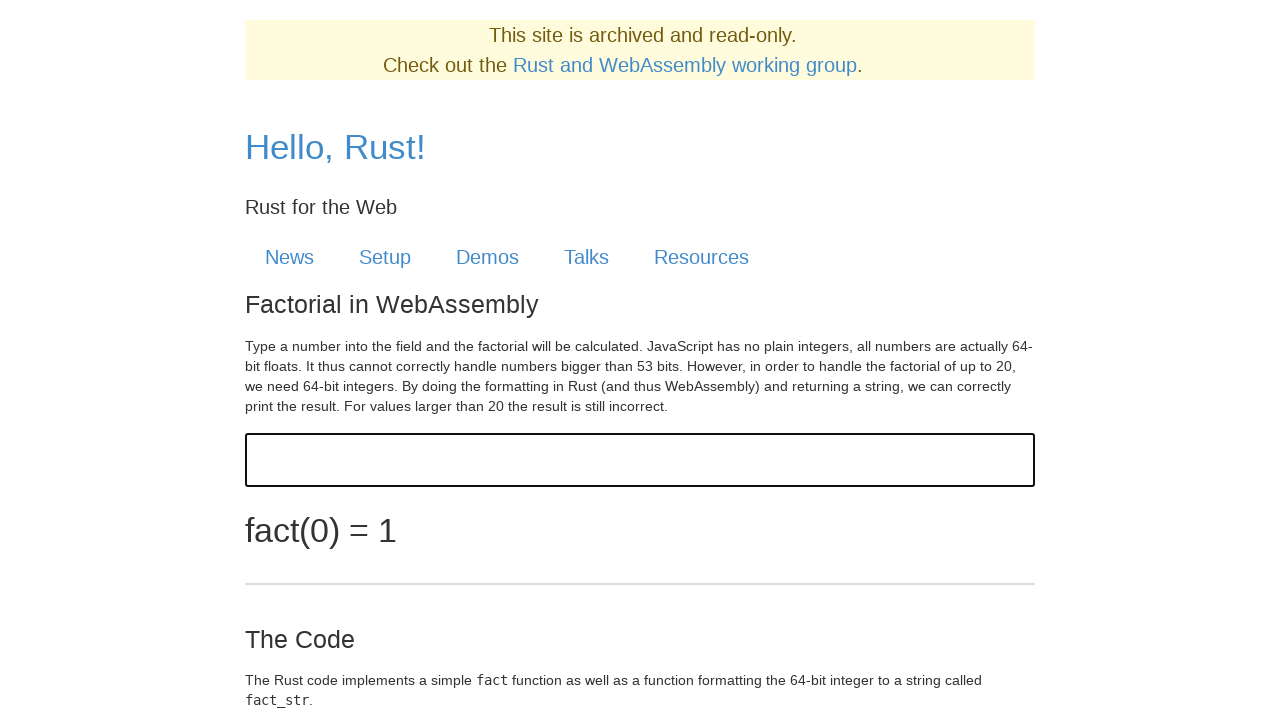

Pressed '2' key on #input
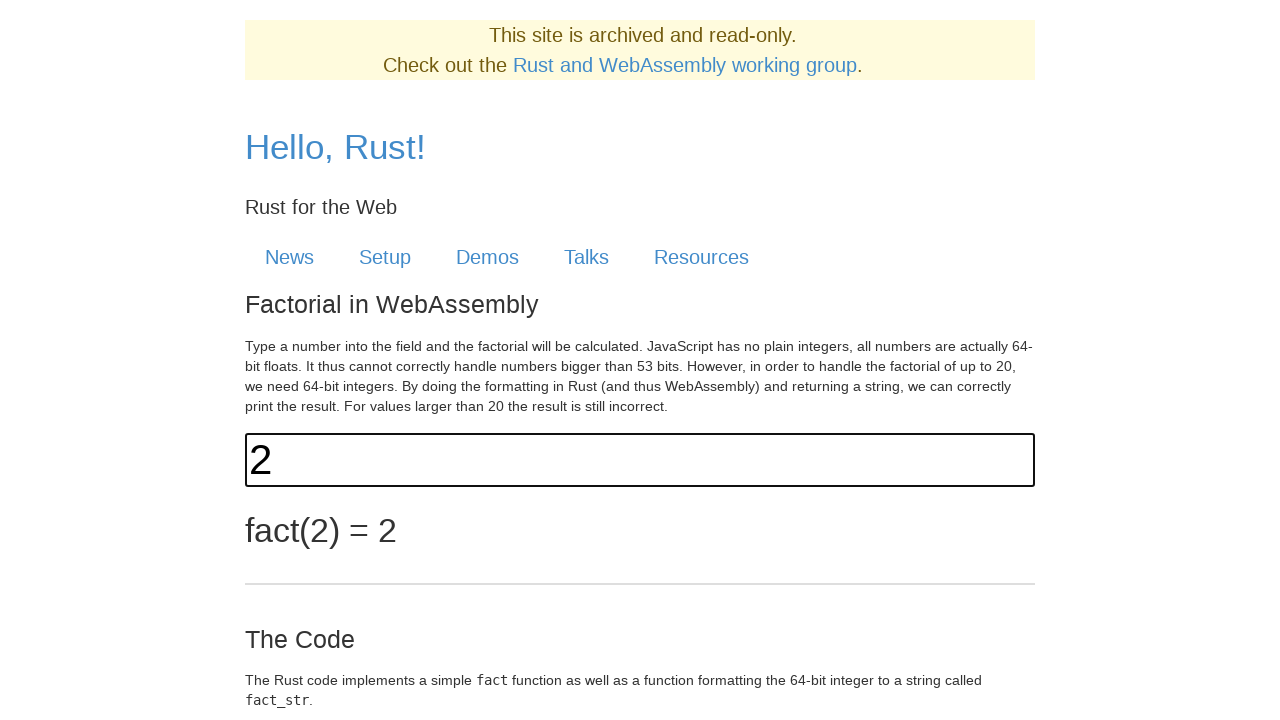

Pressed '0' key to complete input '20' on #input
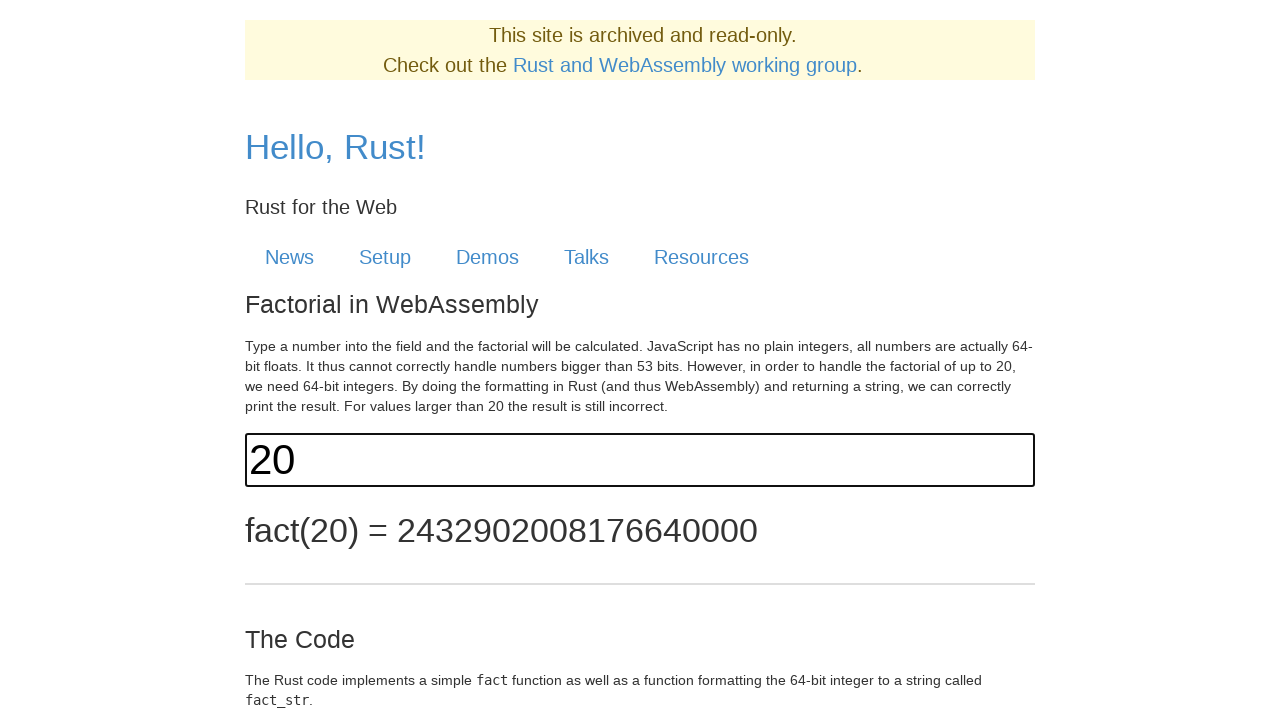

Output displayed 'fact(20)' notation for factorial of 20
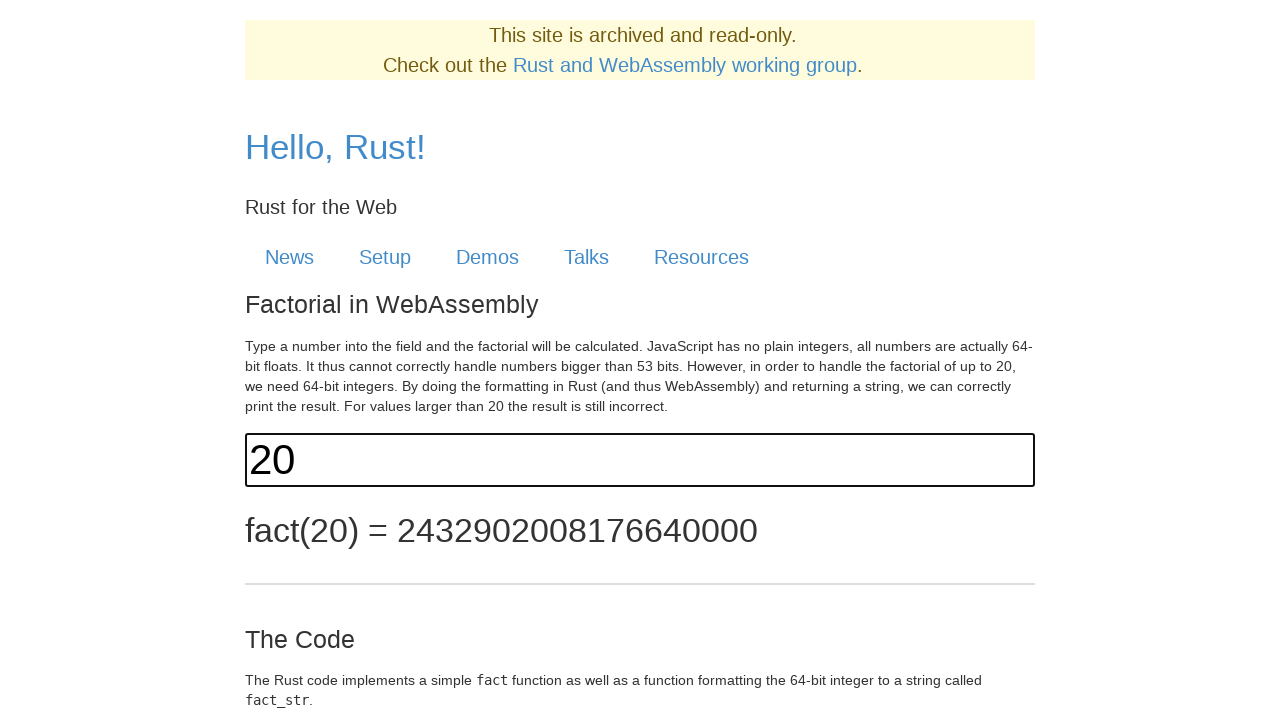

Cleared text input field on #input
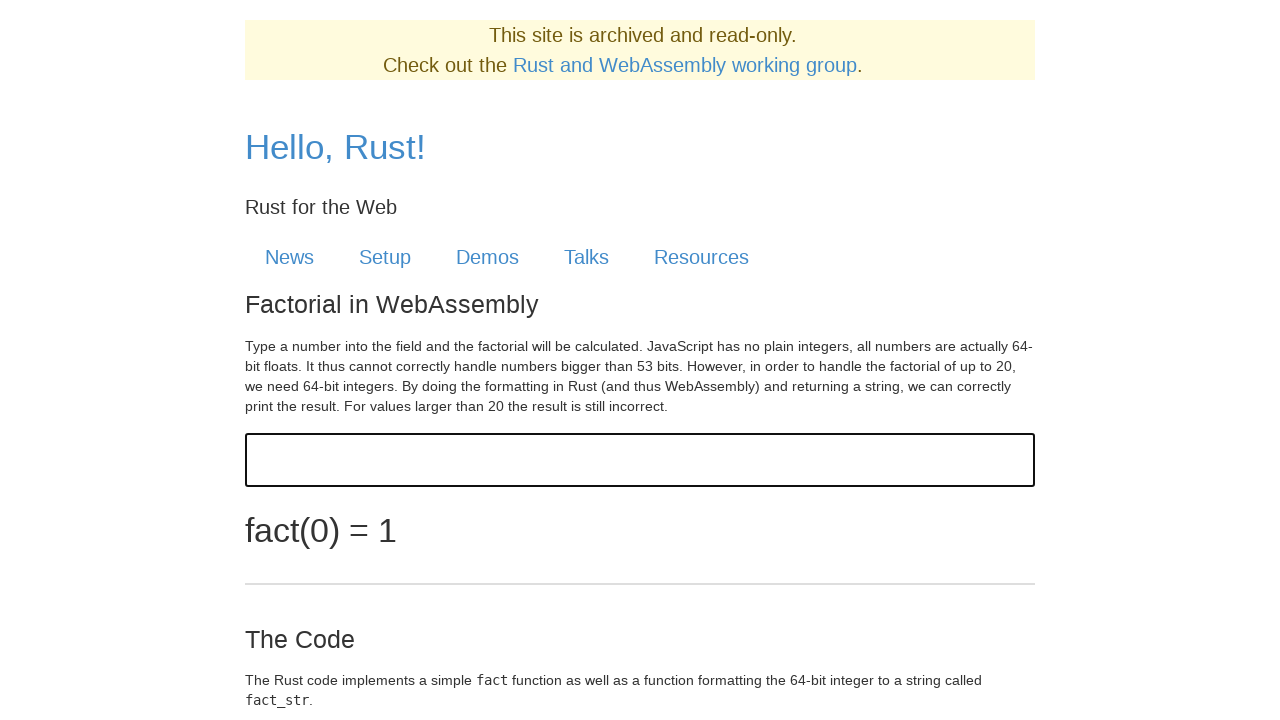

Pressed '4' key on #input
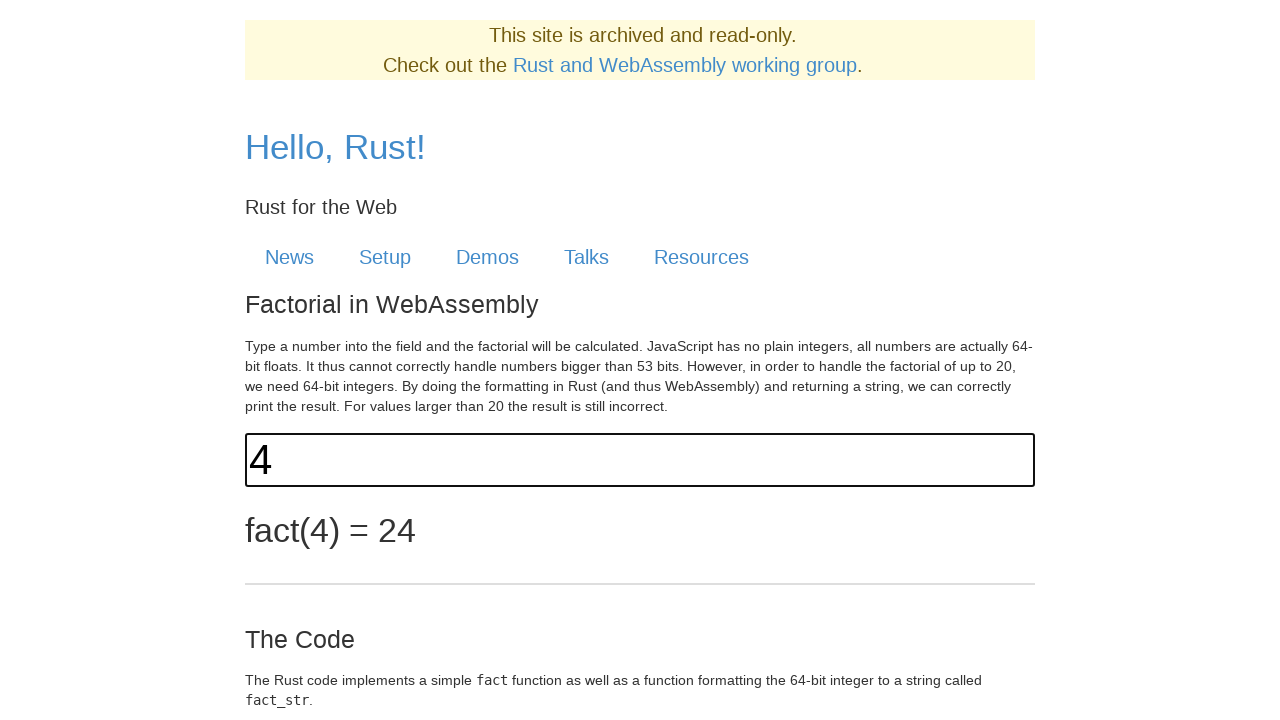

Pressed '2' key to complete input '42' on #input
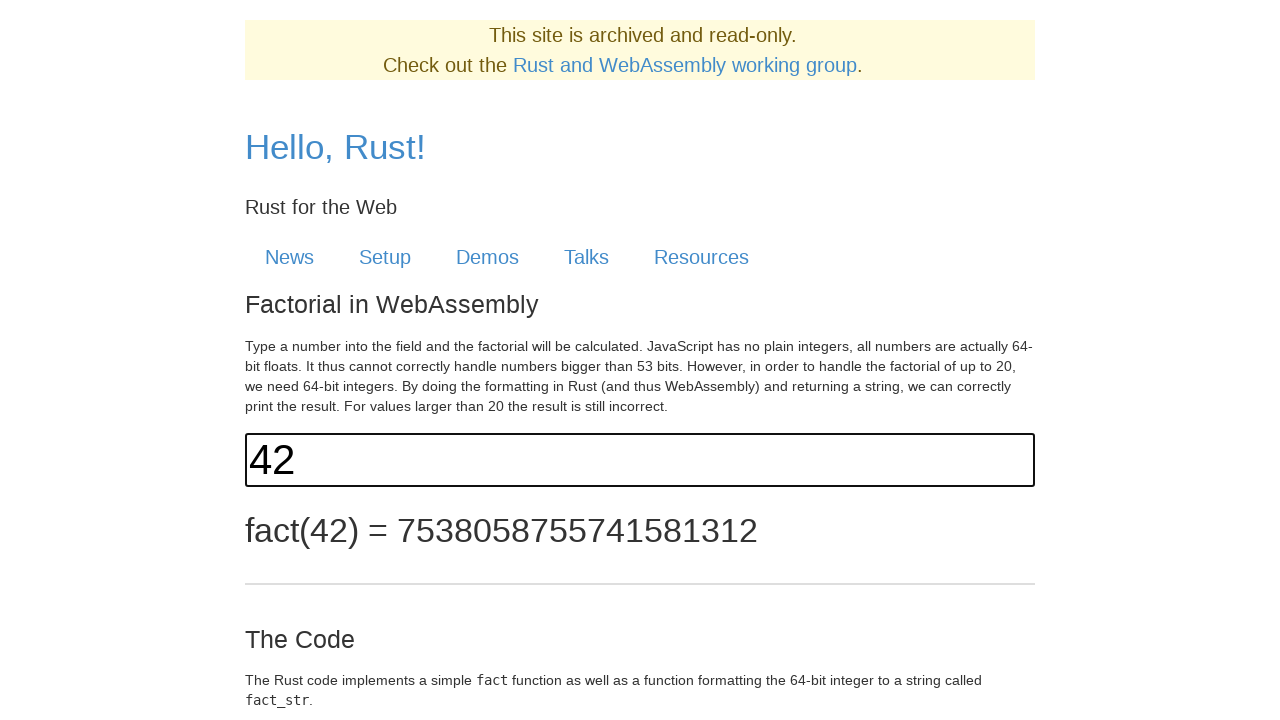

Output displayed 'fact(42)' notation for factorial of 42
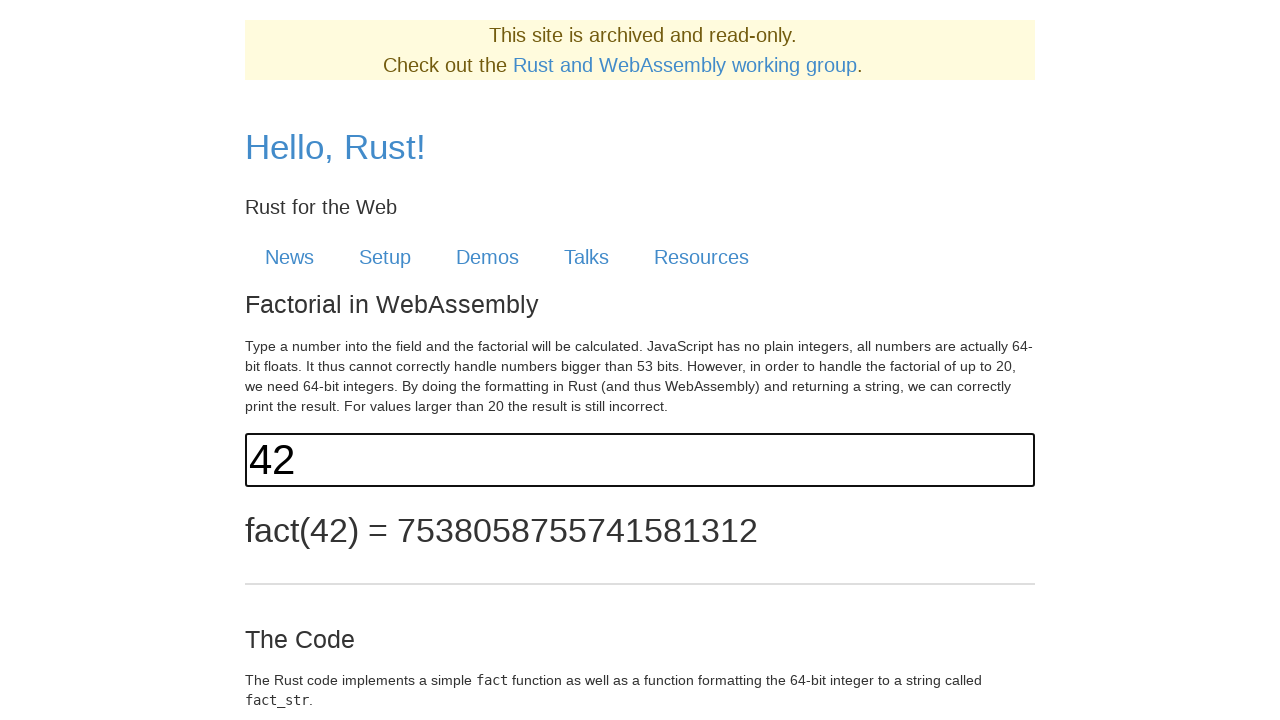

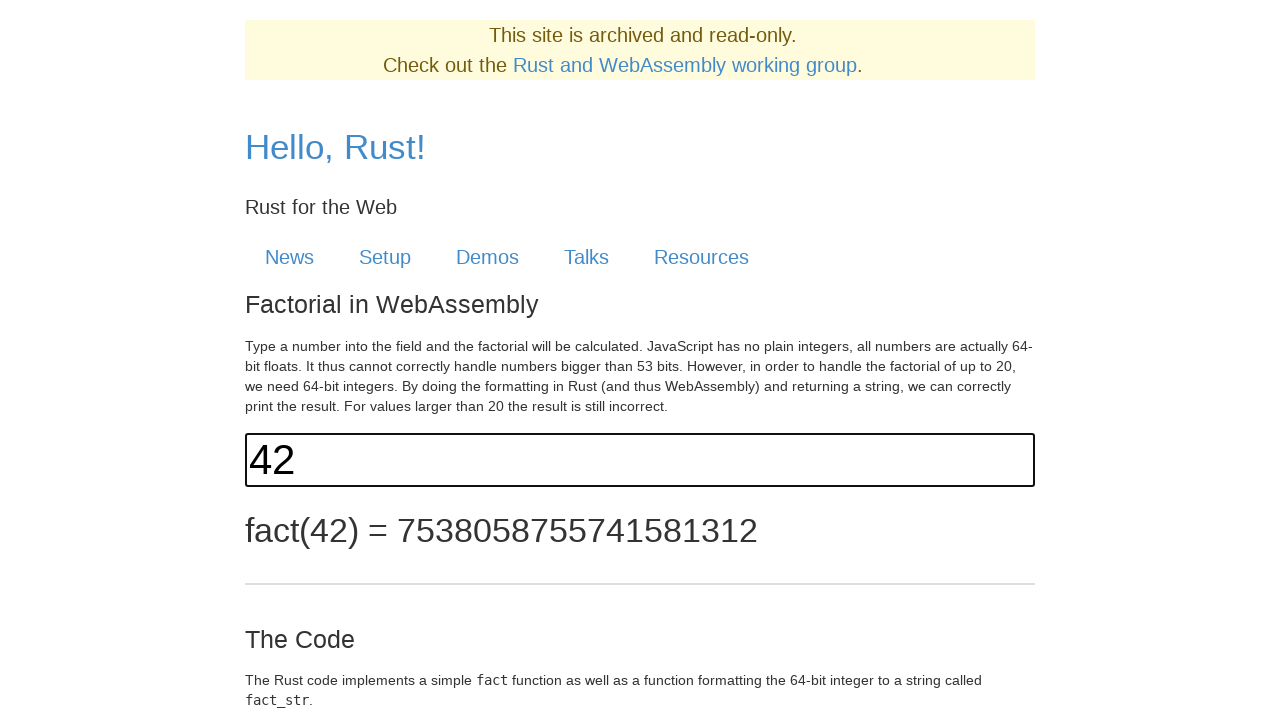